Tests window switching functionality by clicking a link that opens a new window, verifying content in both windows, and switching back to the original window.

Starting URL: https://the-internet.herokuapp.com/windows

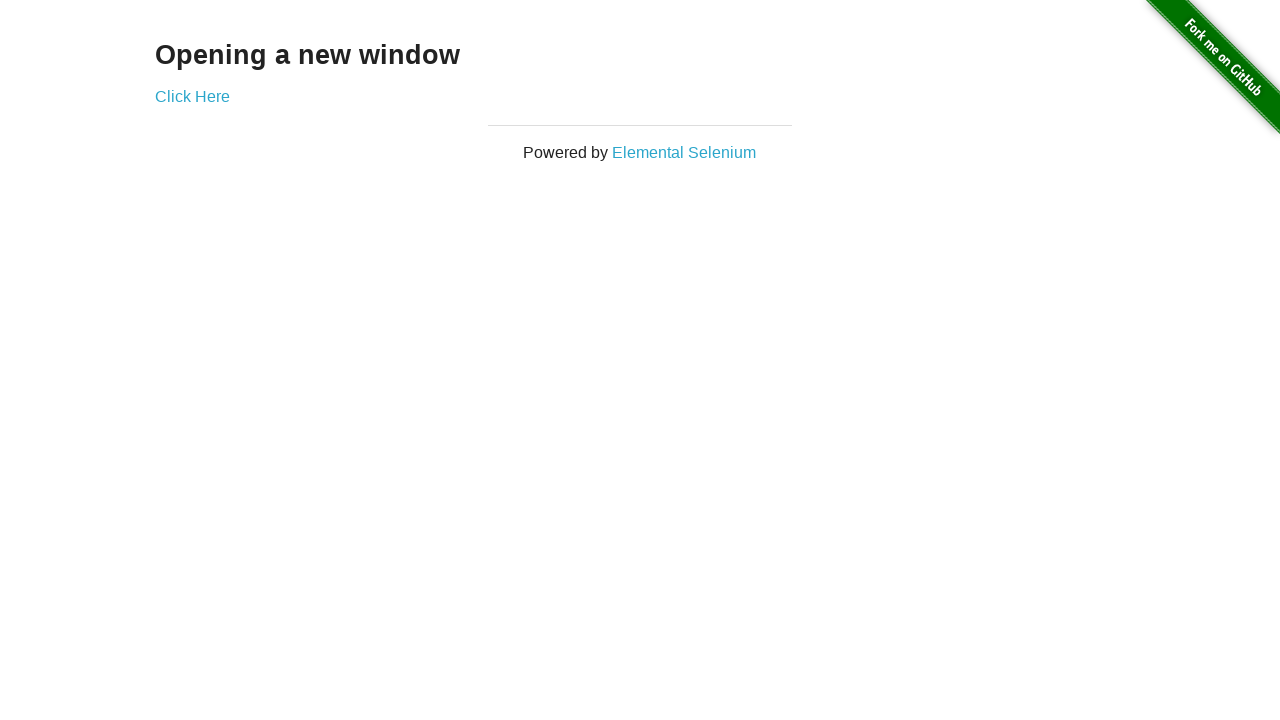

Verified heading text is 'Opening a new window'
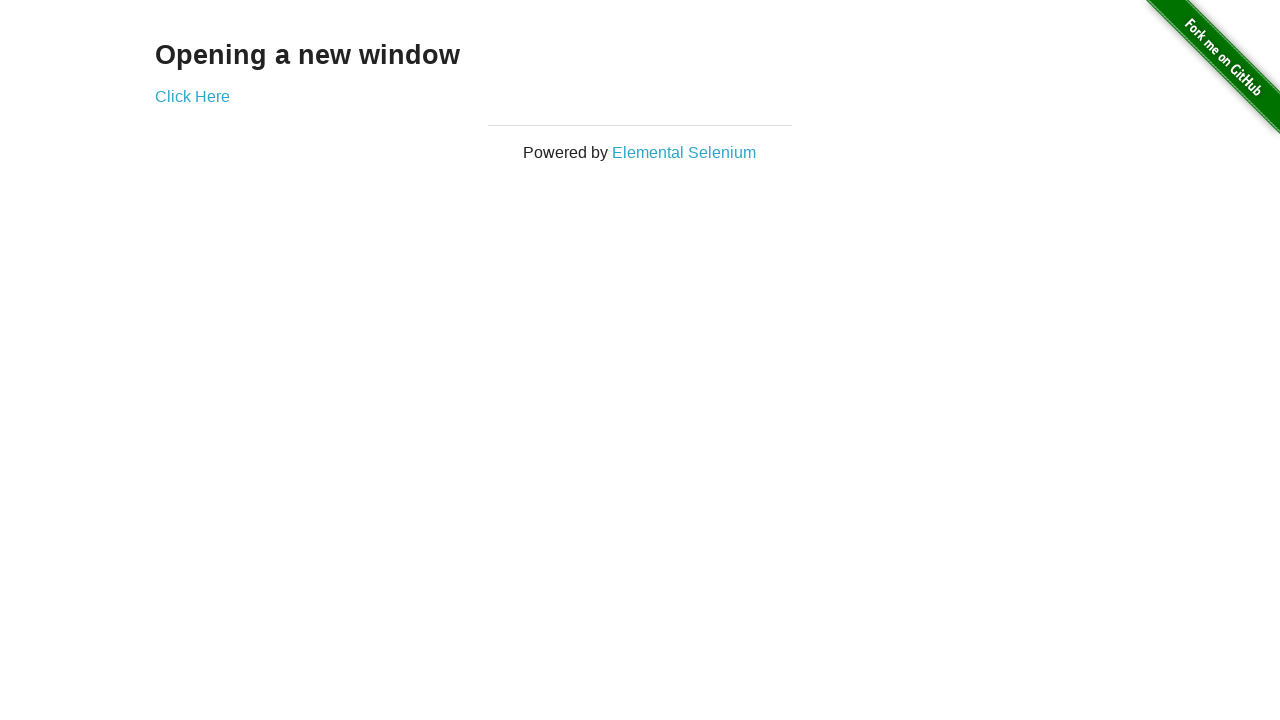

Verified page title is 'The Internet'
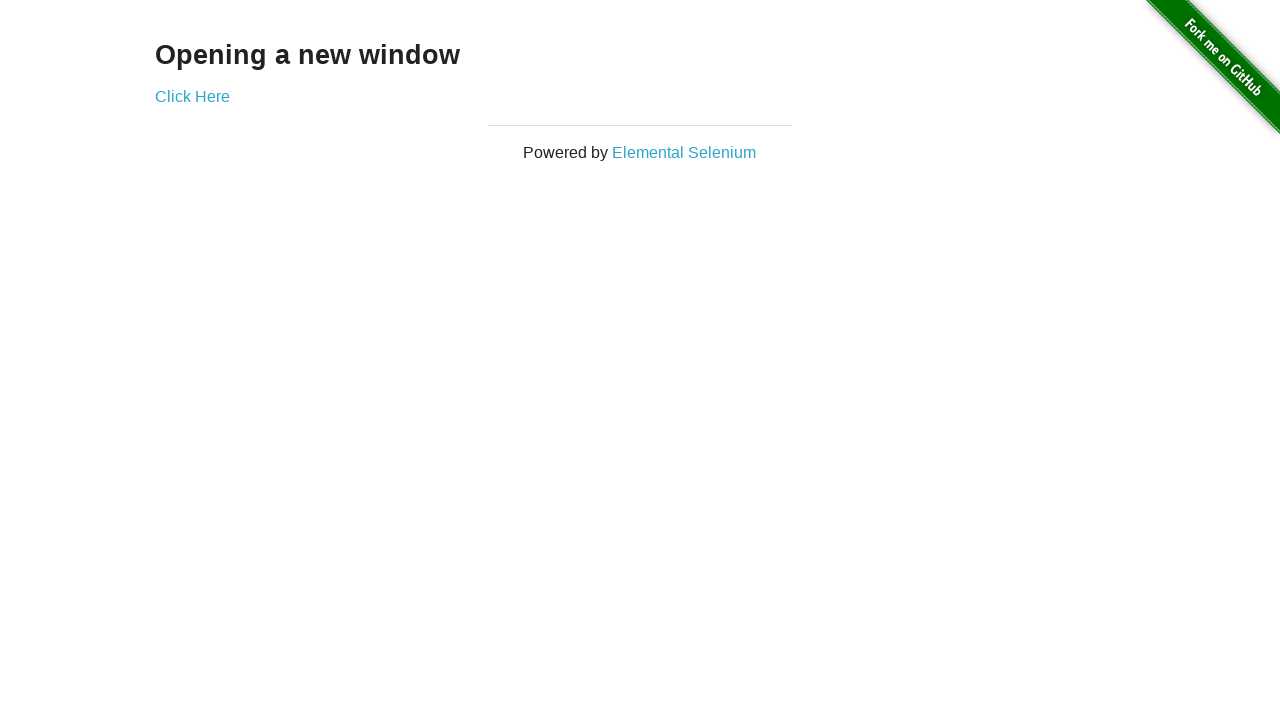

Clicked 'Click Here' link to open new window at (192, 96) on xpath=//*[text()='Click Here']
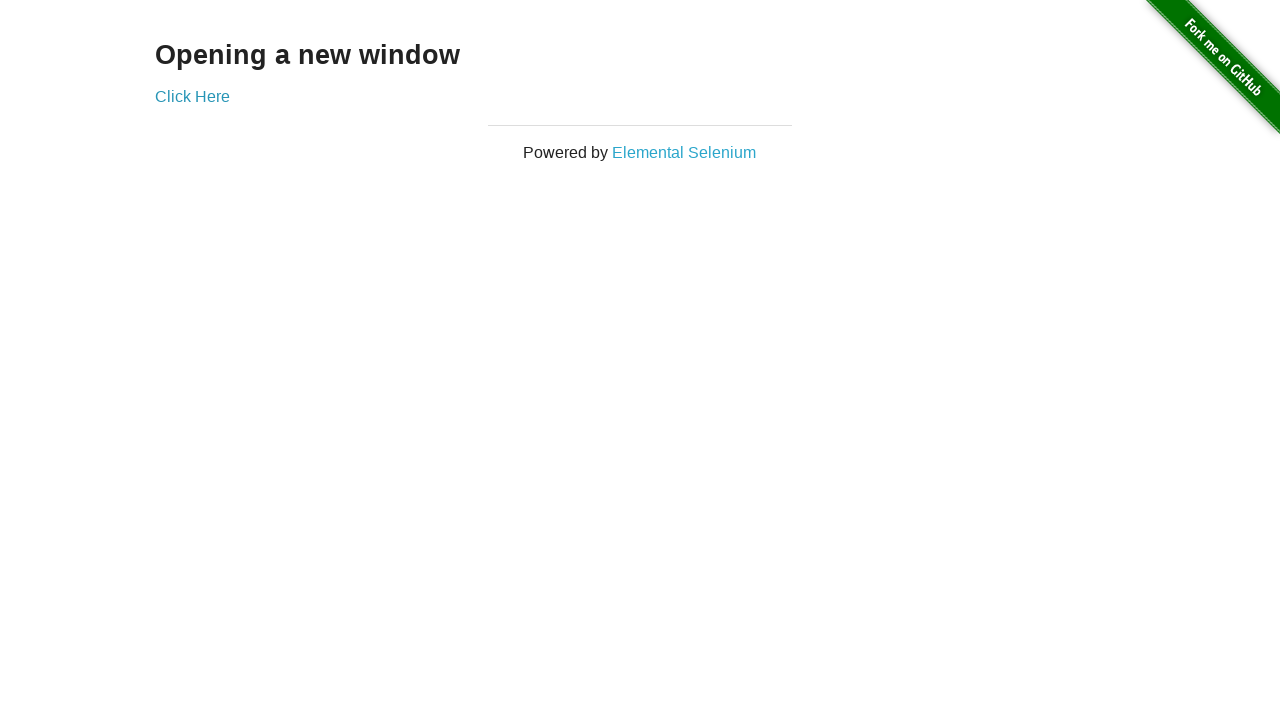

Captured new window/page reference
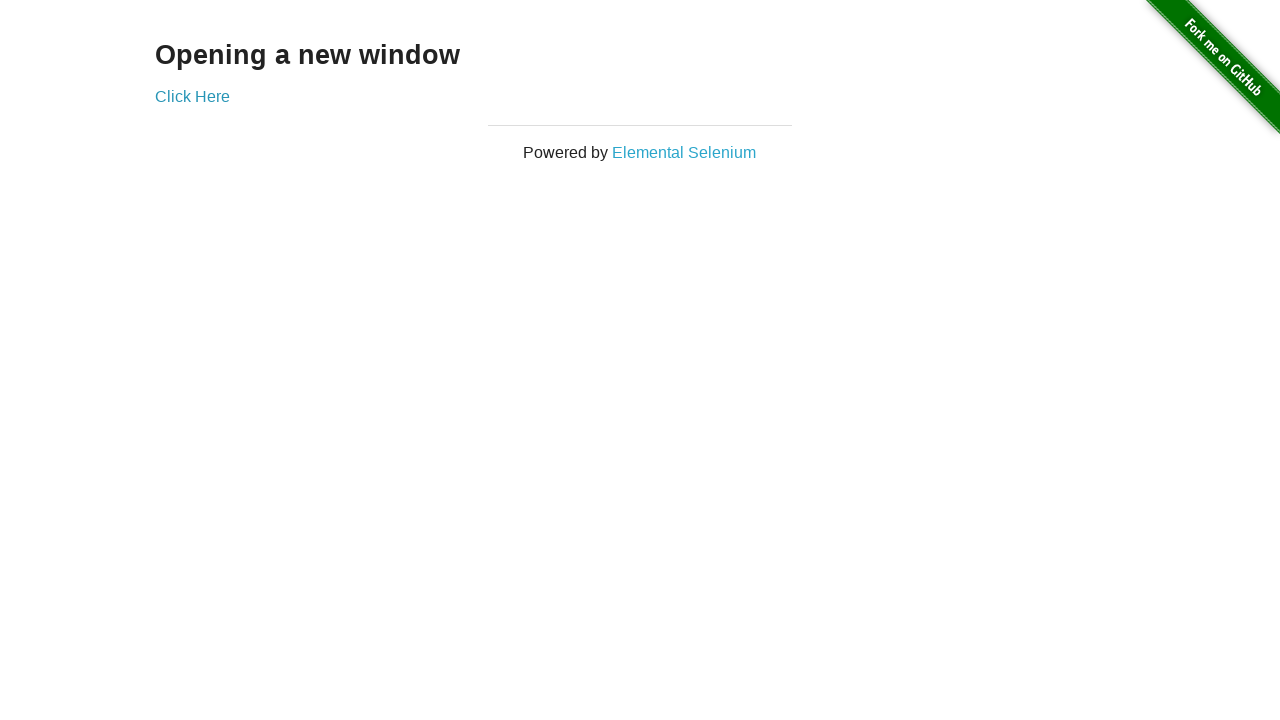

New window finished loading
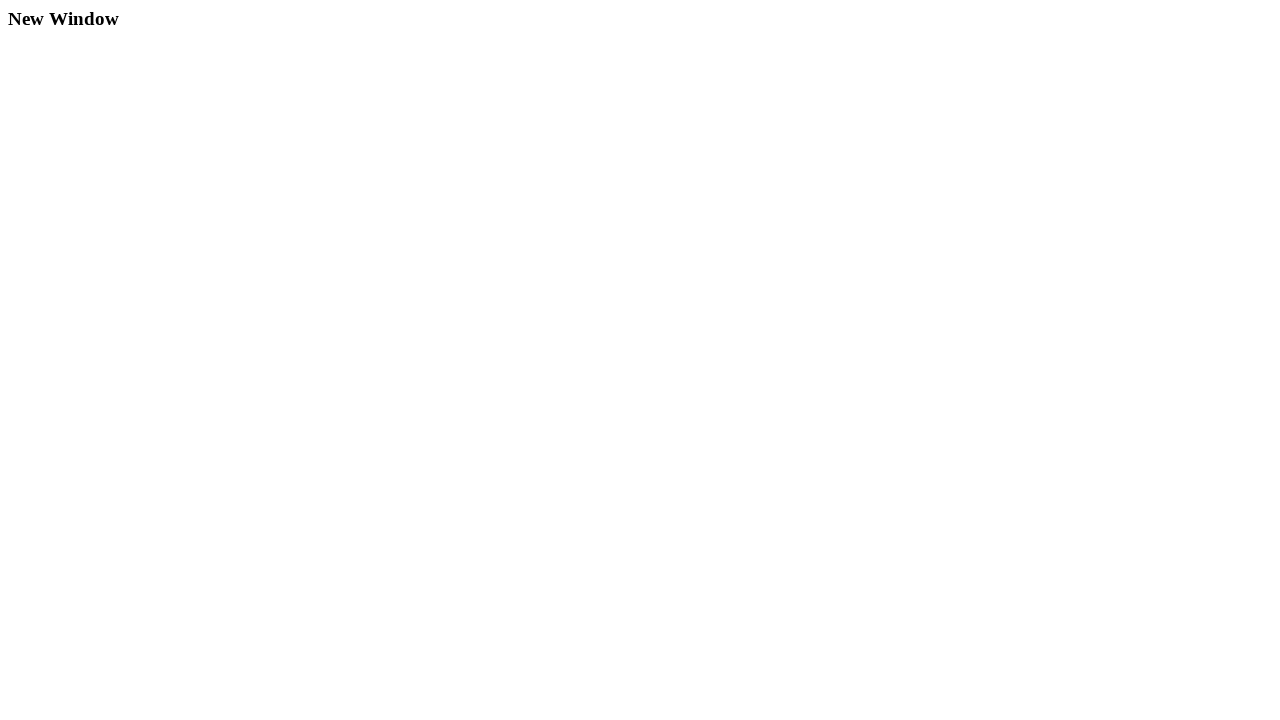

Verified new window title is 'New Window'
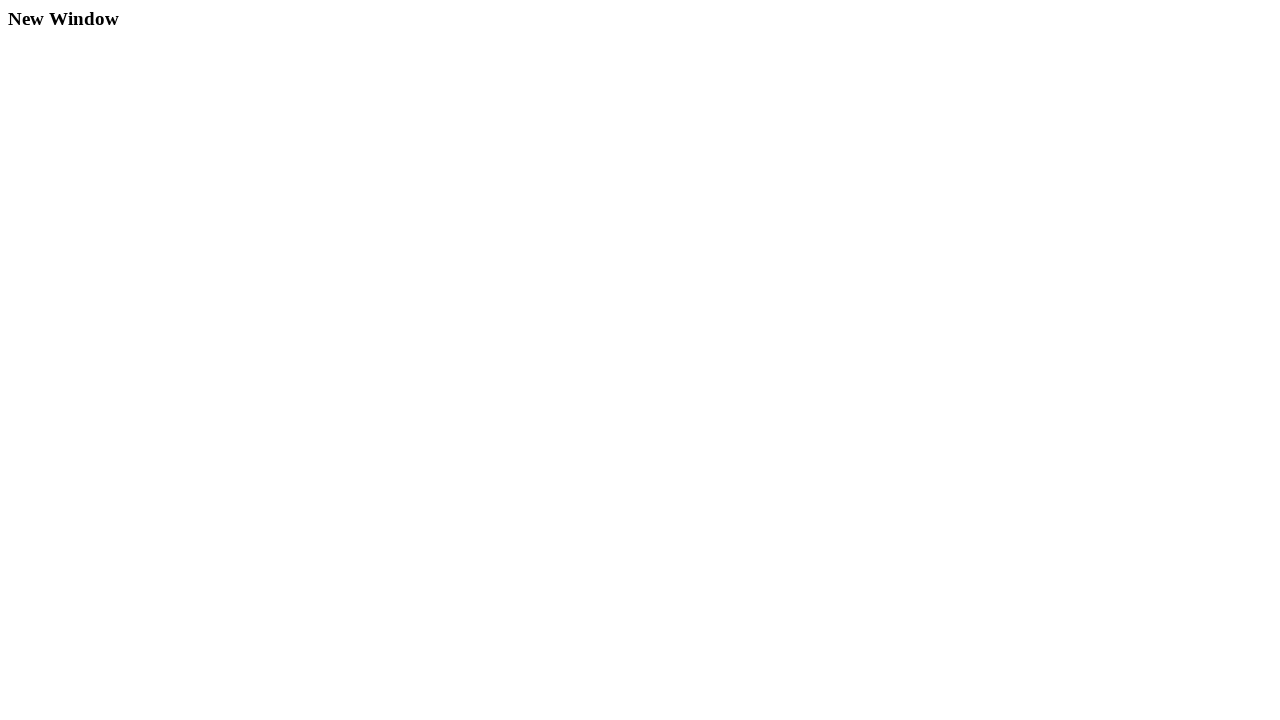

Verified new window heading text is 'New Window'
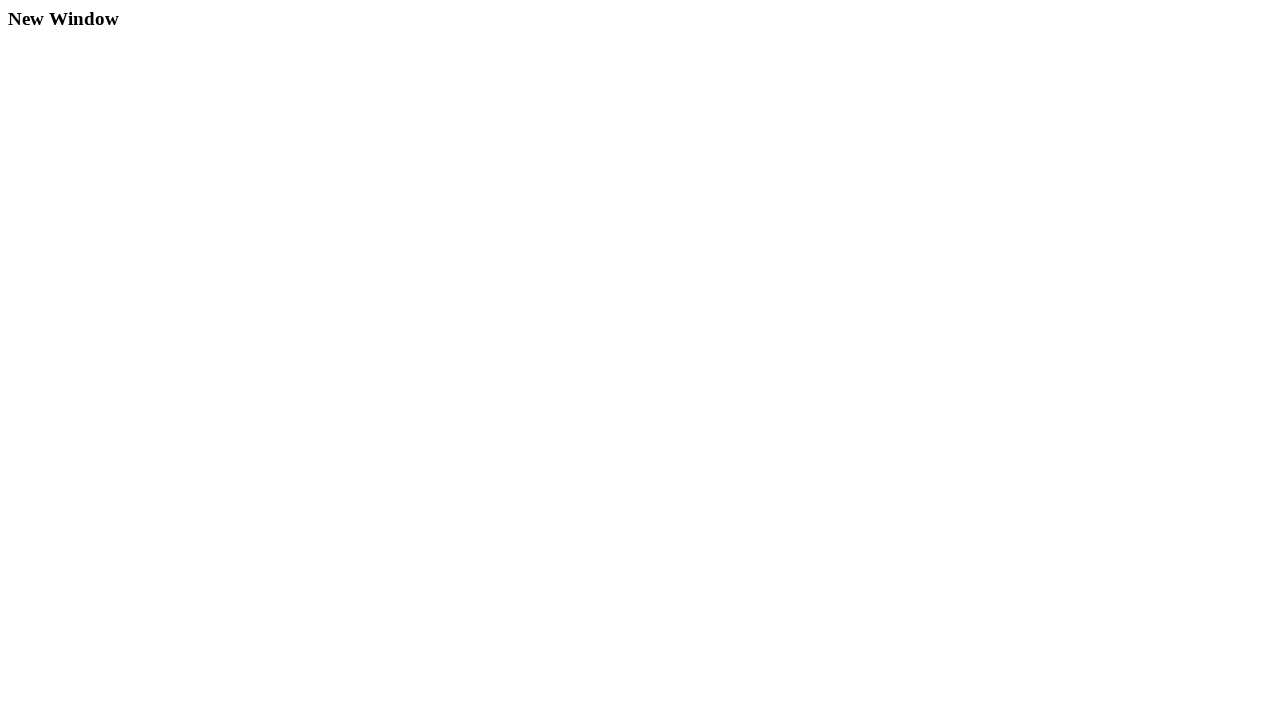

Switched back to original window
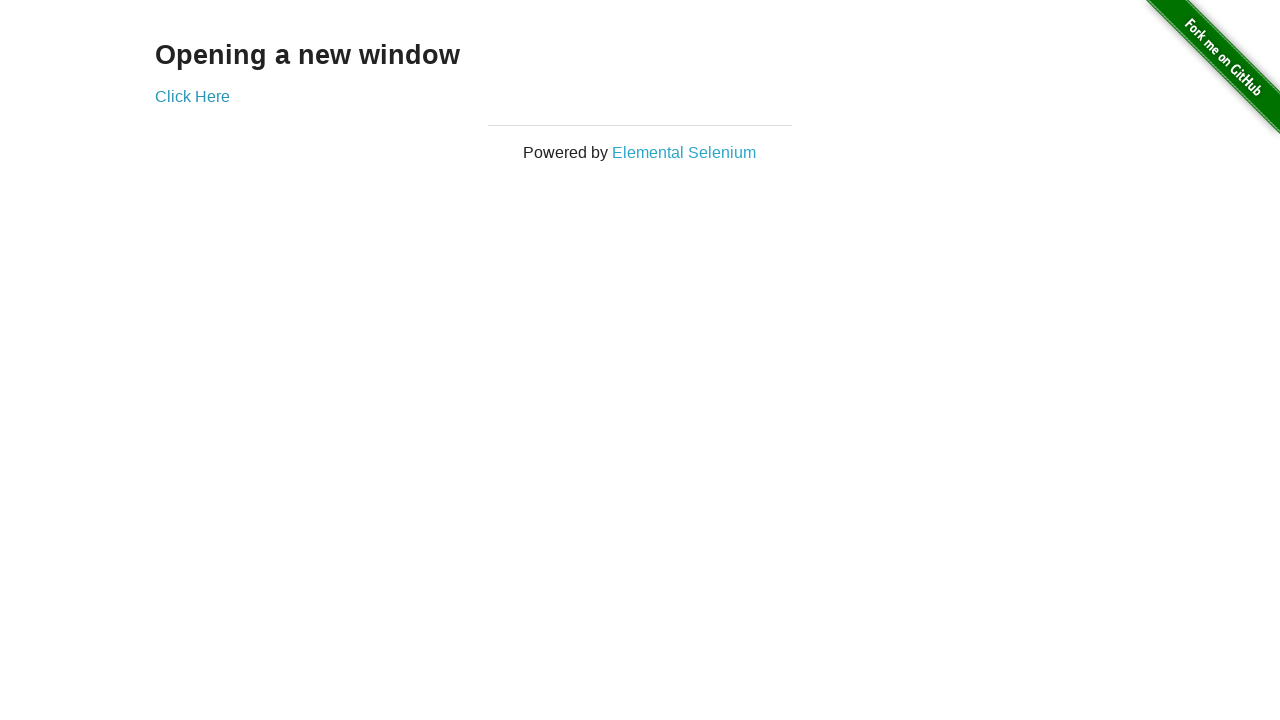

Verified original window title is still 'The Internet'
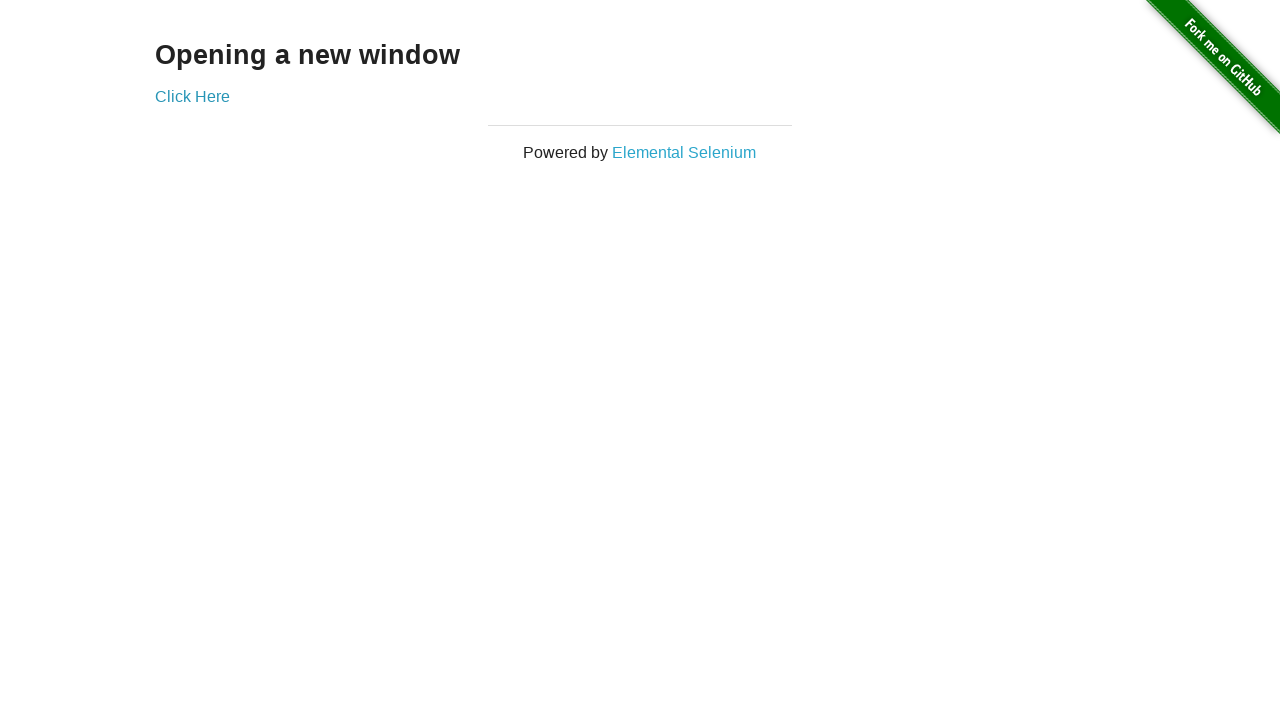

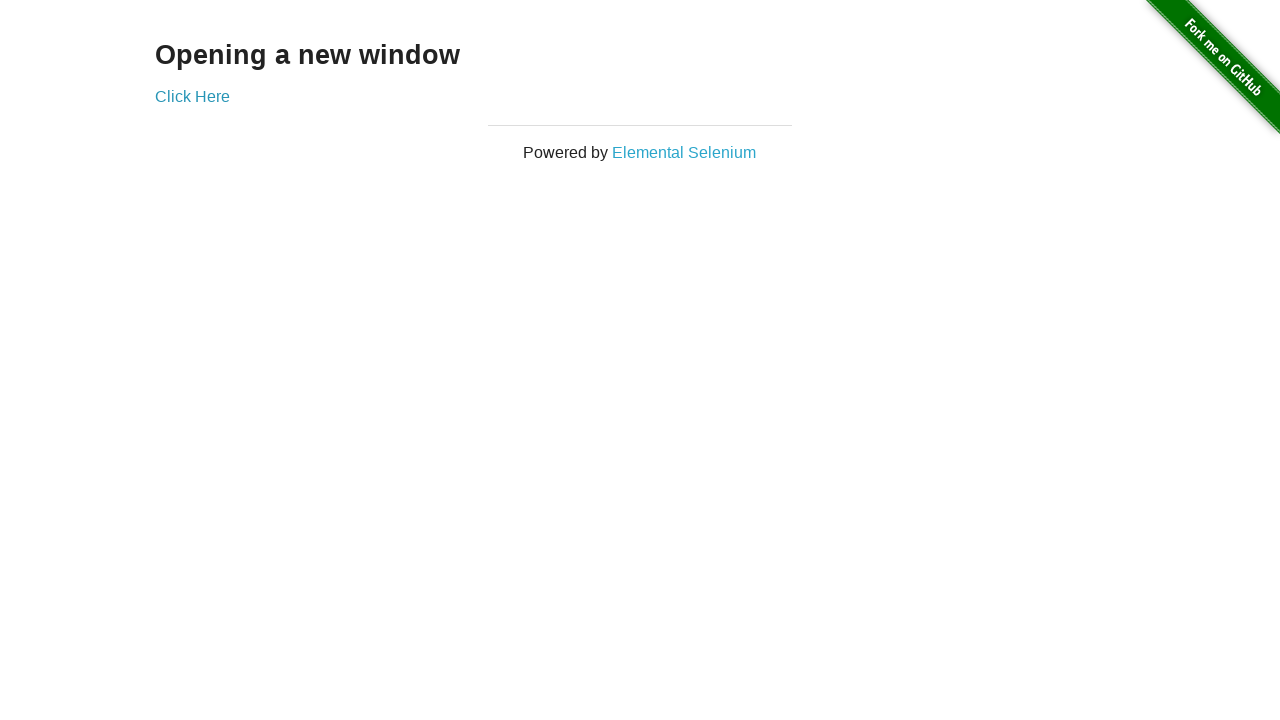